Tests that clicking the Due column header twice sorts the numerical values in descending order.

Starting URL: http://the-internet.herokuapp.com/tables

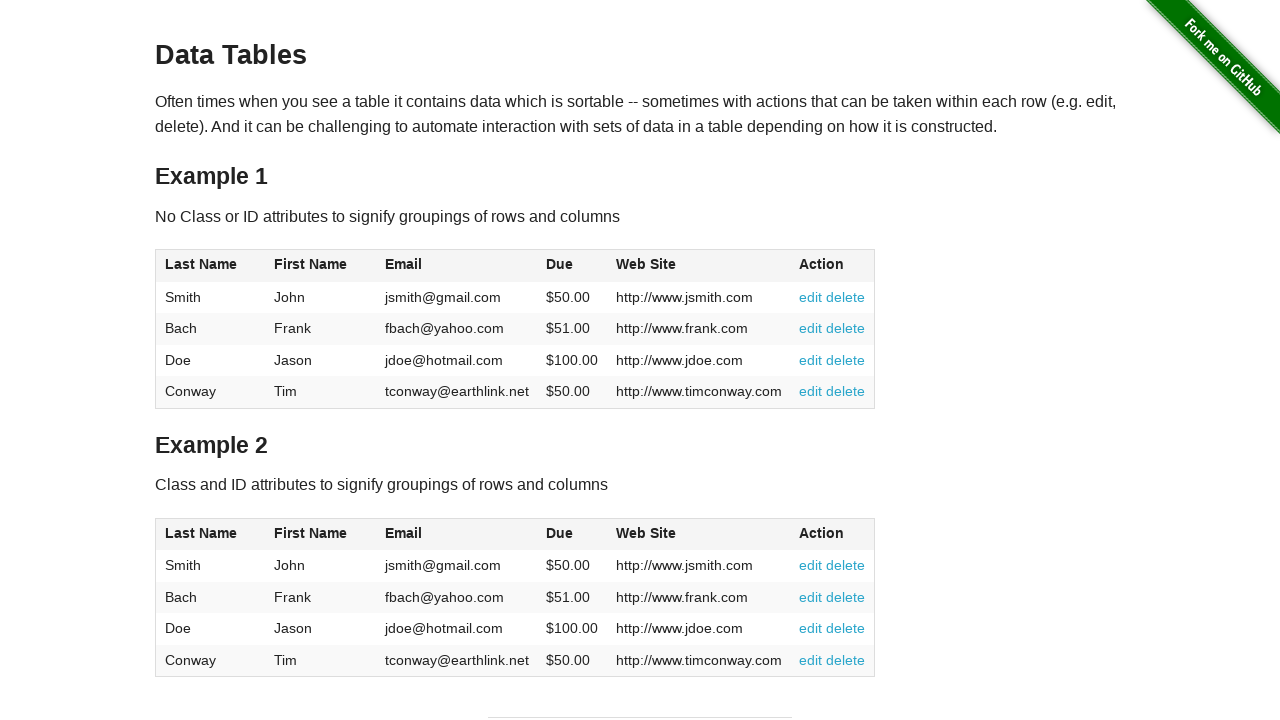

Clicked Due column header (first click) at (572, 266) on #table1 thead tr th:nth-of-type(4)
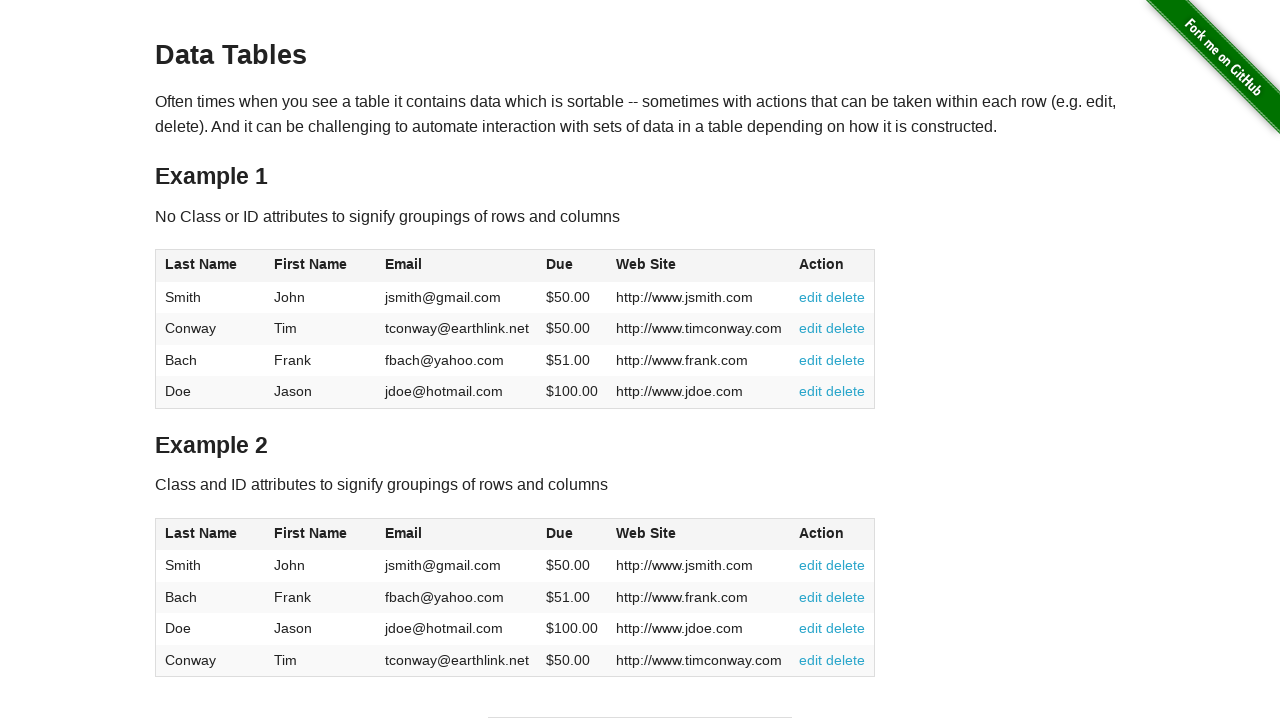

Clicked Due column header (second click for descending order) at (572, 266) on #table1 thead tr th:nth-of-type(4)
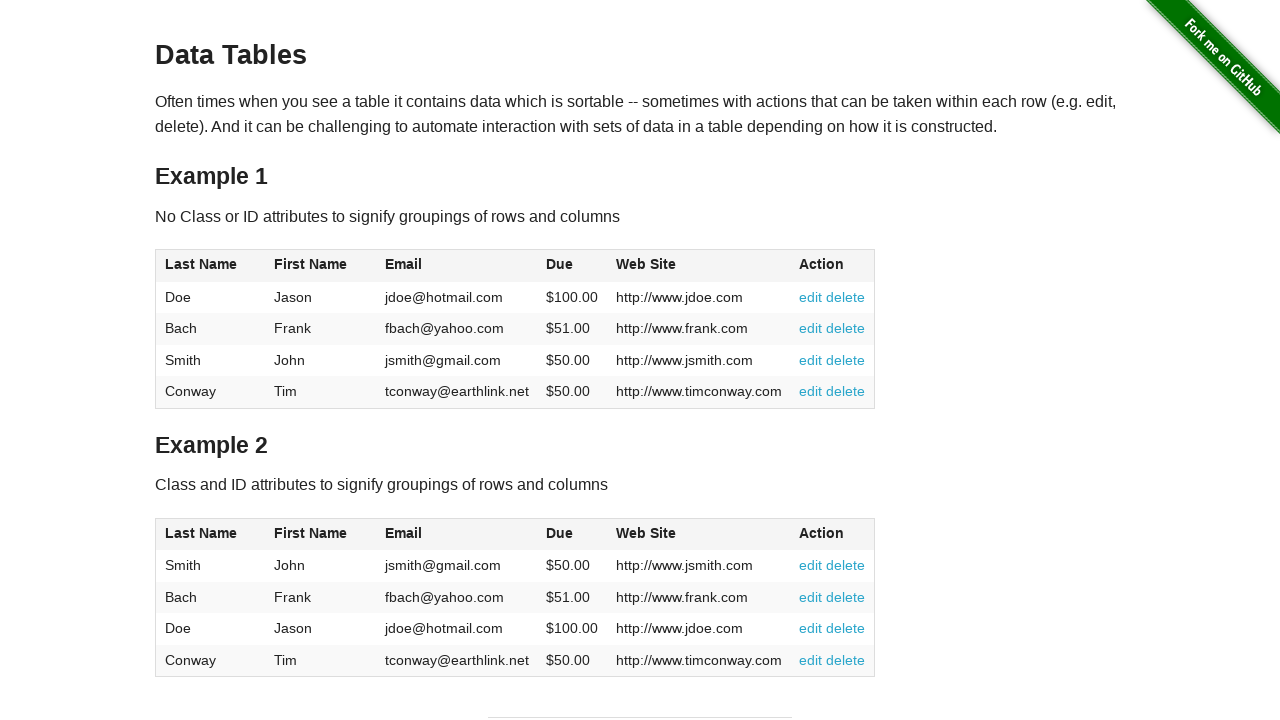

Waited for Due column cells to load
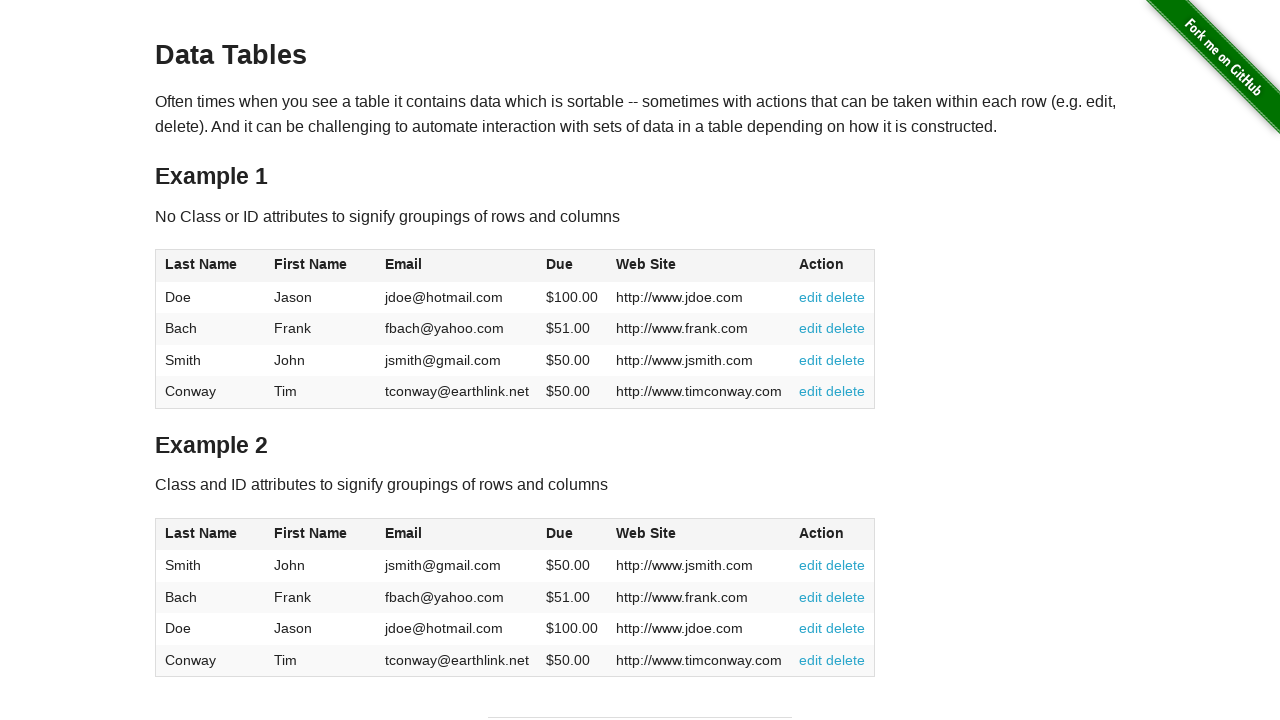

Retrieved all Due column cell values
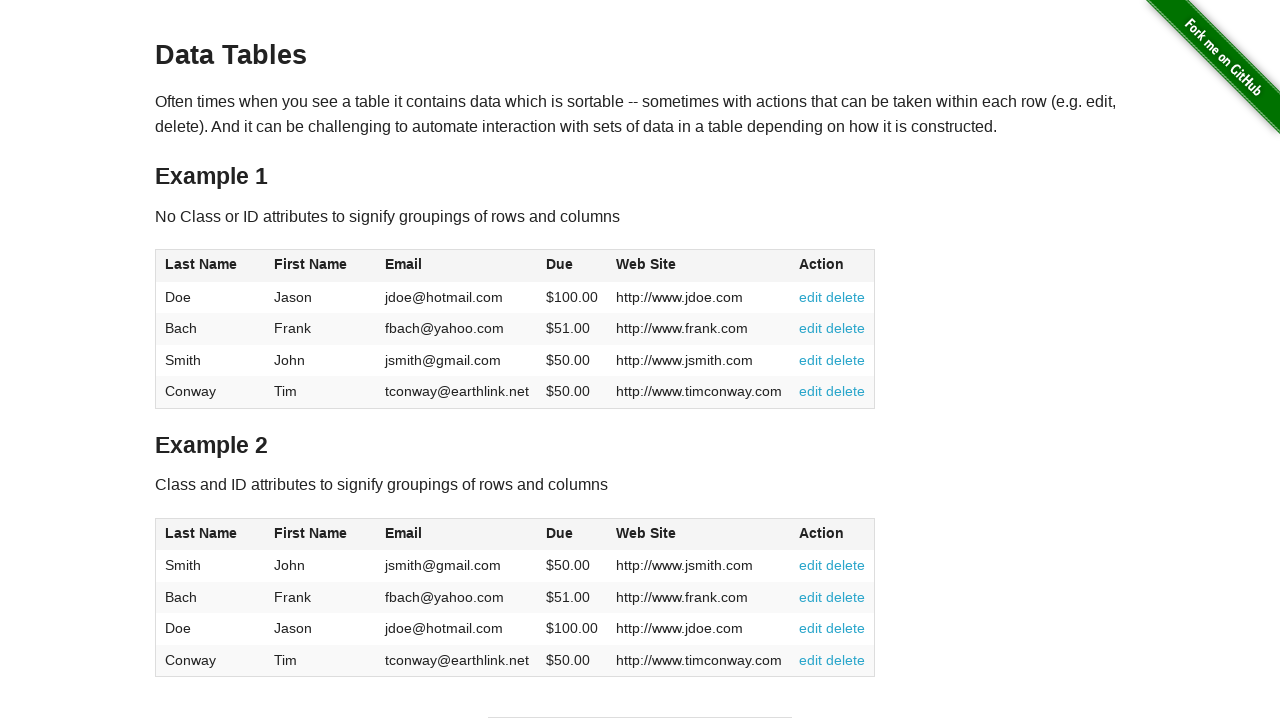

Extracted 4 due values from cells
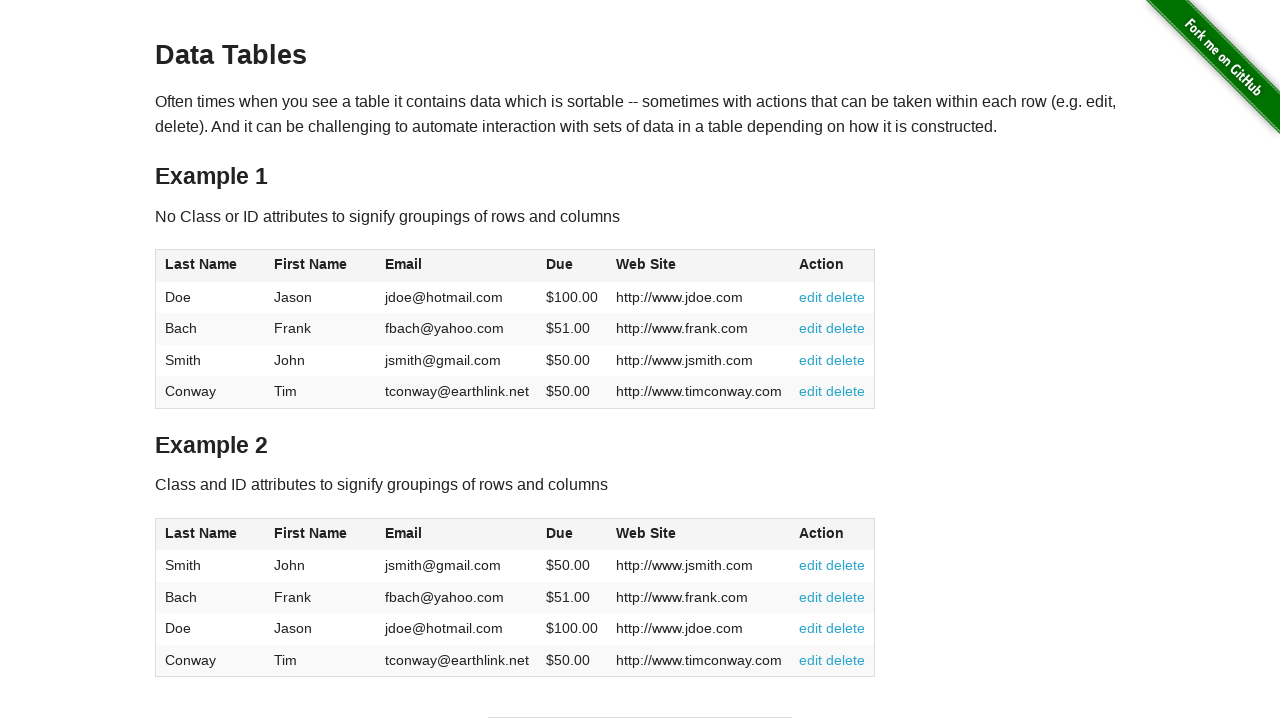

Verified Due column values are sorted in descending order
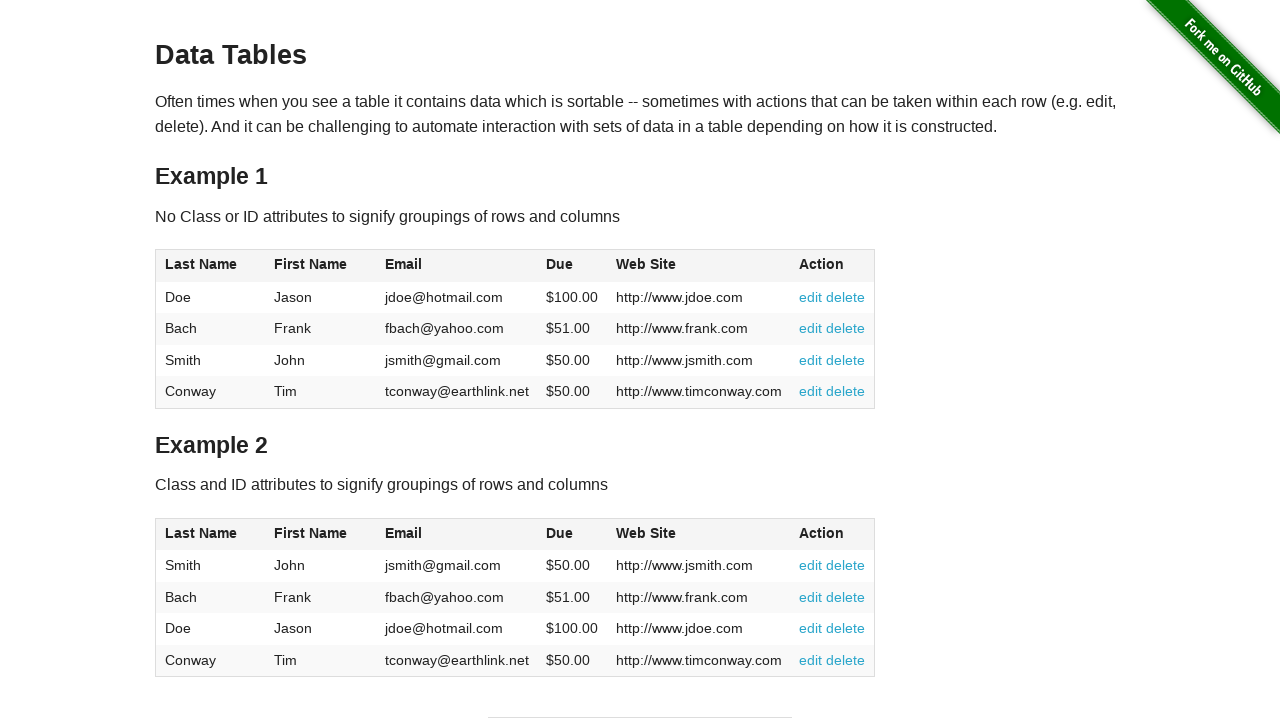

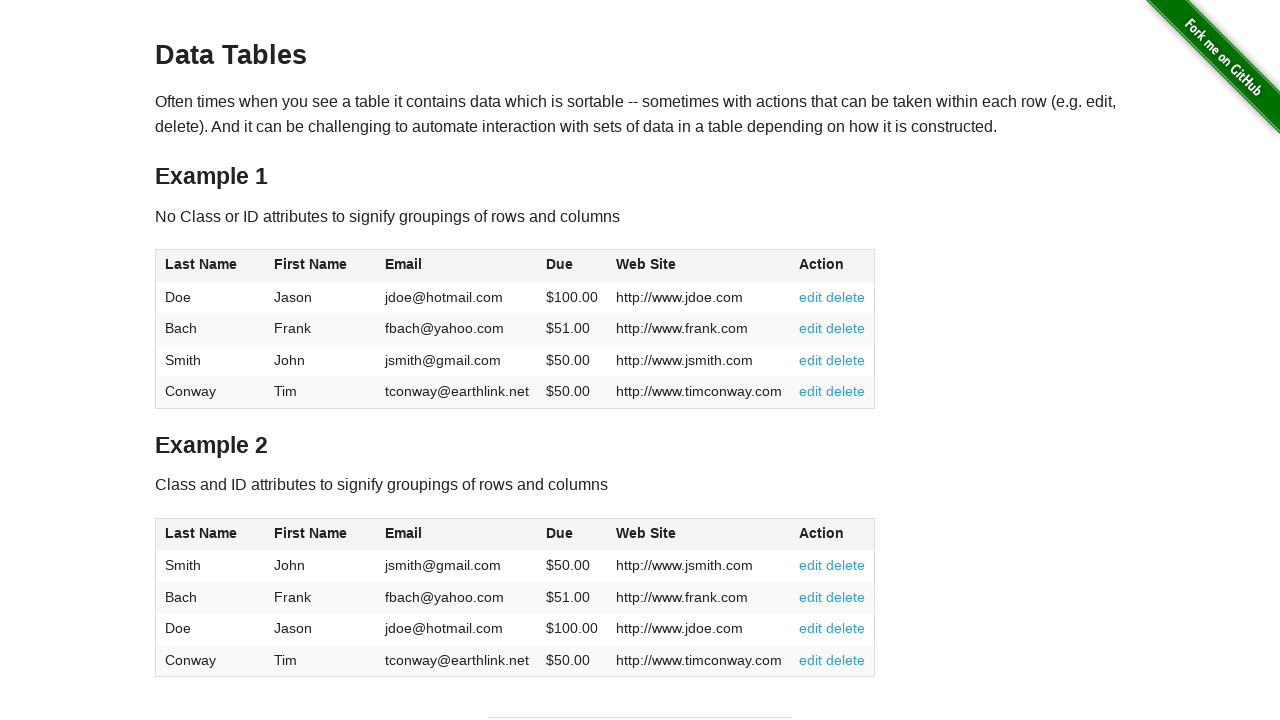